Tests fluent wait by waiting for an element to appear and clicking on the Entry Ad link

Starting URL: https://the-internet.herokuapp.com/

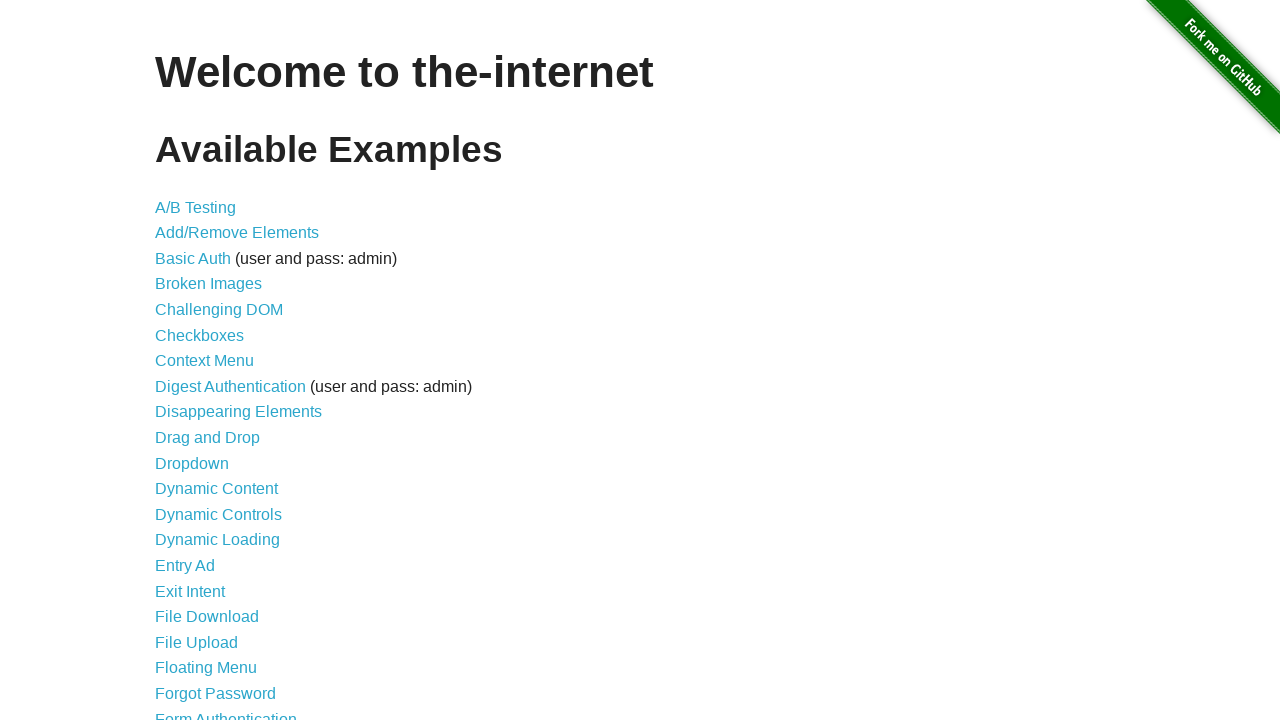

Navigated to the-internet.herokuapp.com
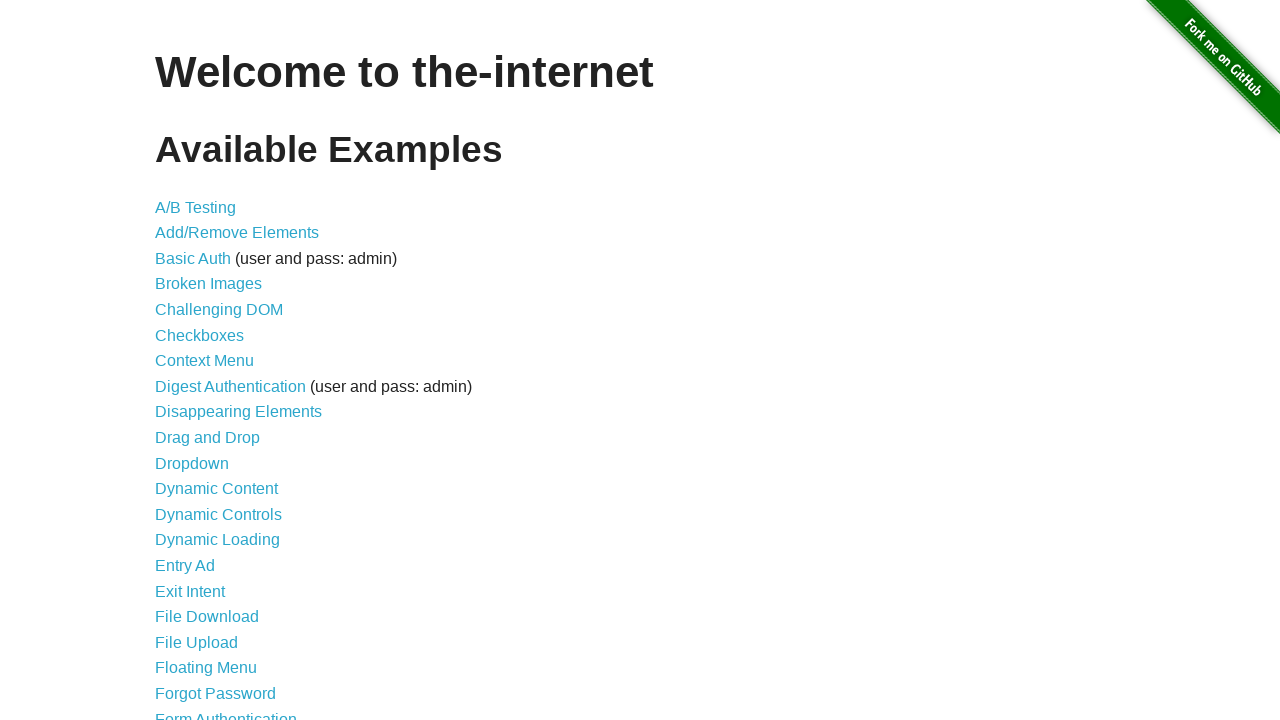

Entry Ad link appeared on the page
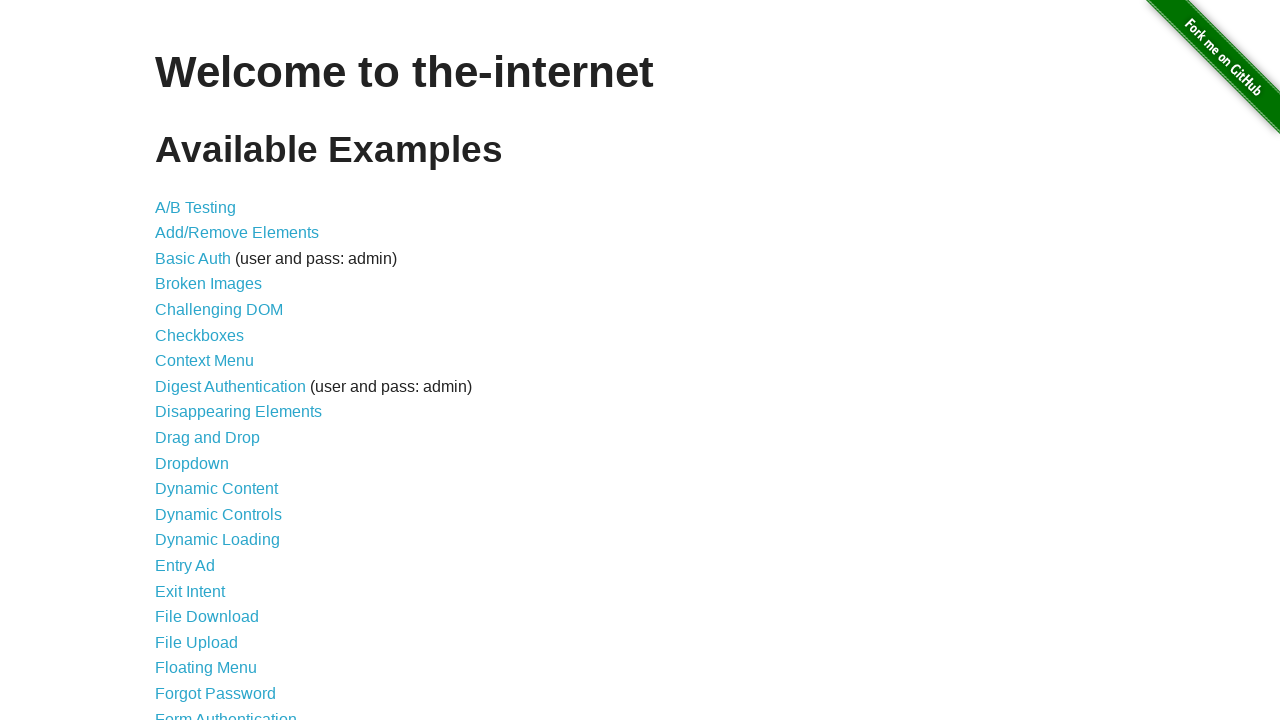

Clicked the Entry Ad link at (185, 566) on text=Entry Ad
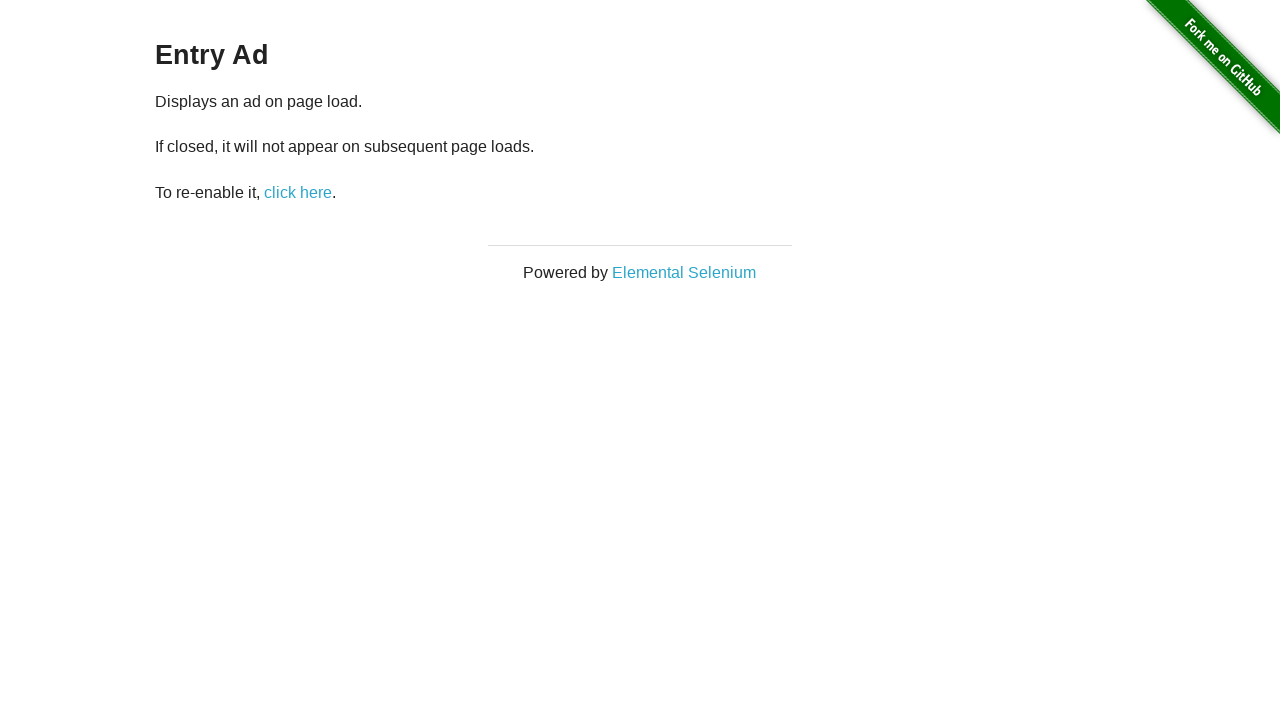

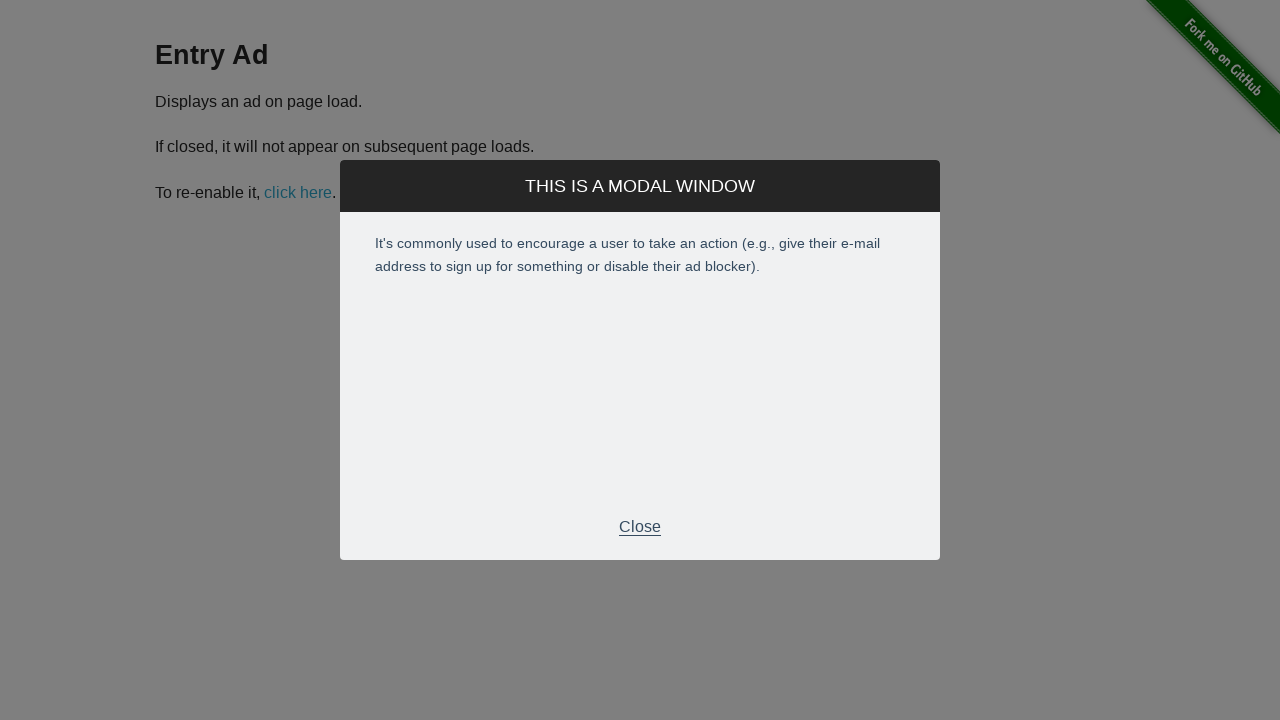